Tests creating a new paste on Pastebin with specific content, syntax highlighting set to Bash, expiration set to 10 minutes, and a custom title, then verifies the page title matches the paste name.

Starting URL: https://pastebin.com/

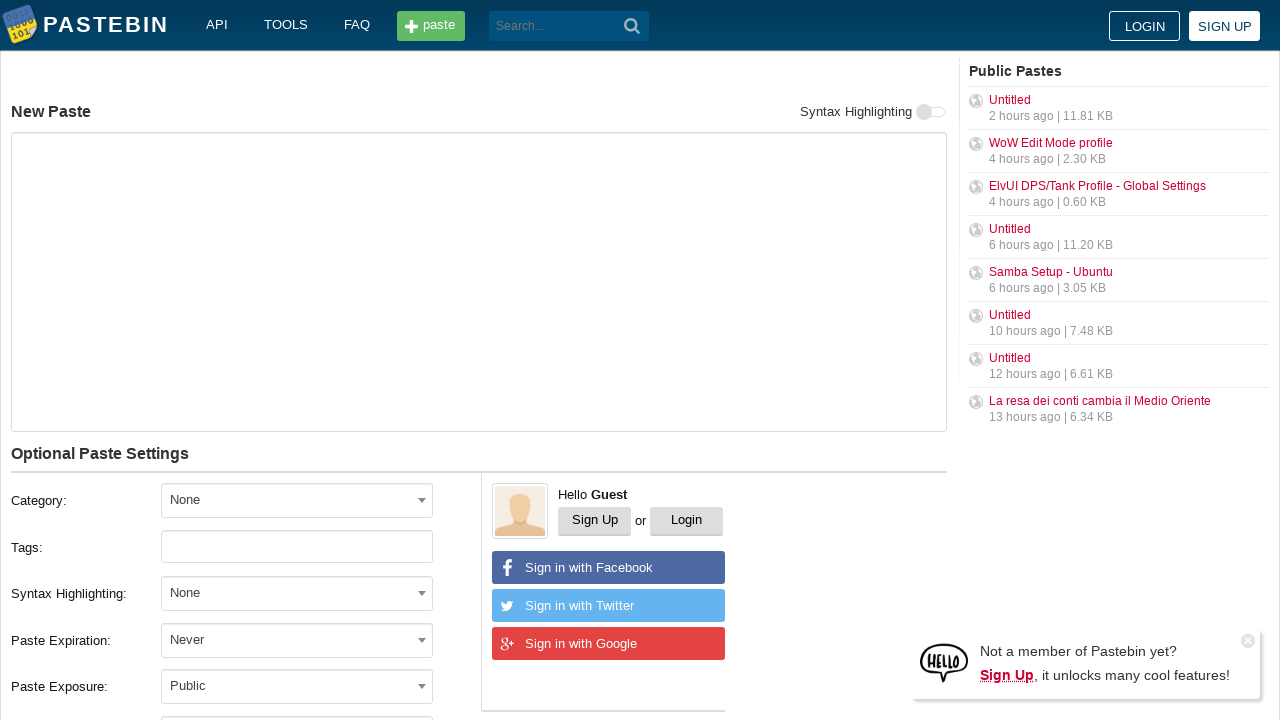

Filled paste content textarea with git commands on textarea[name='PostForm[text]']
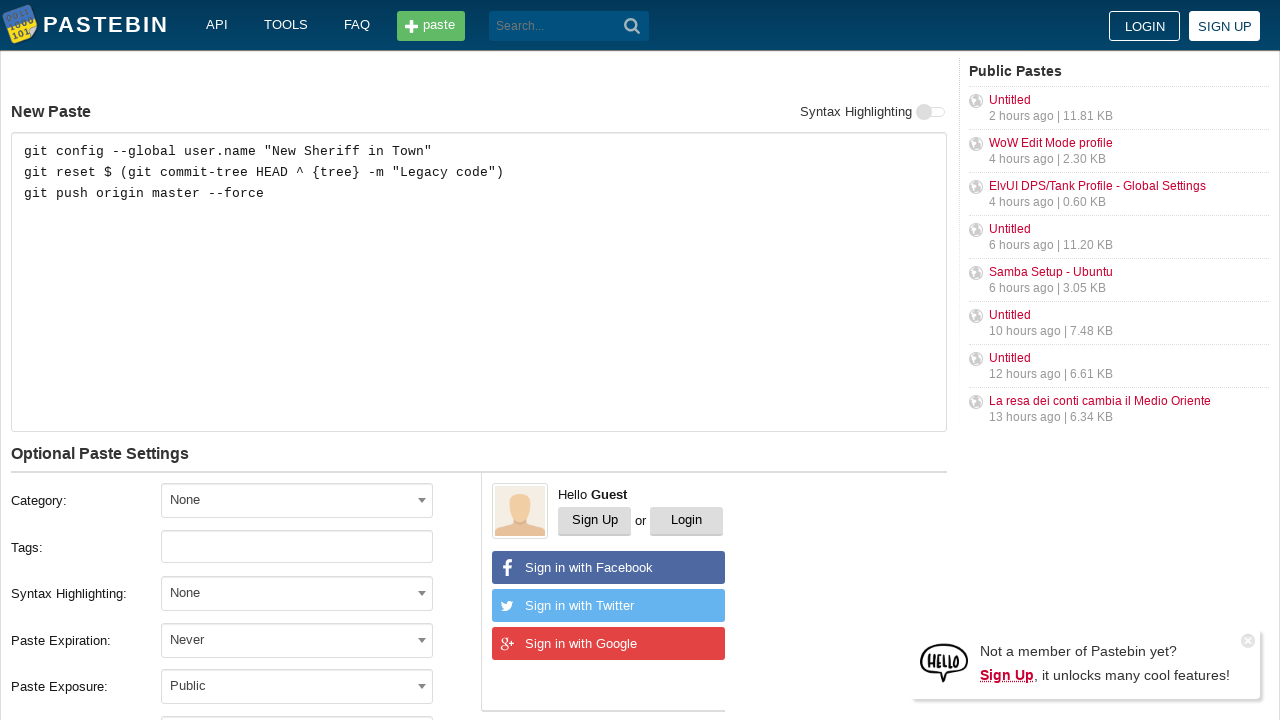

Clicked on Syntax Highlighting dropdown at (297, 593) on #select2-postform-format-container
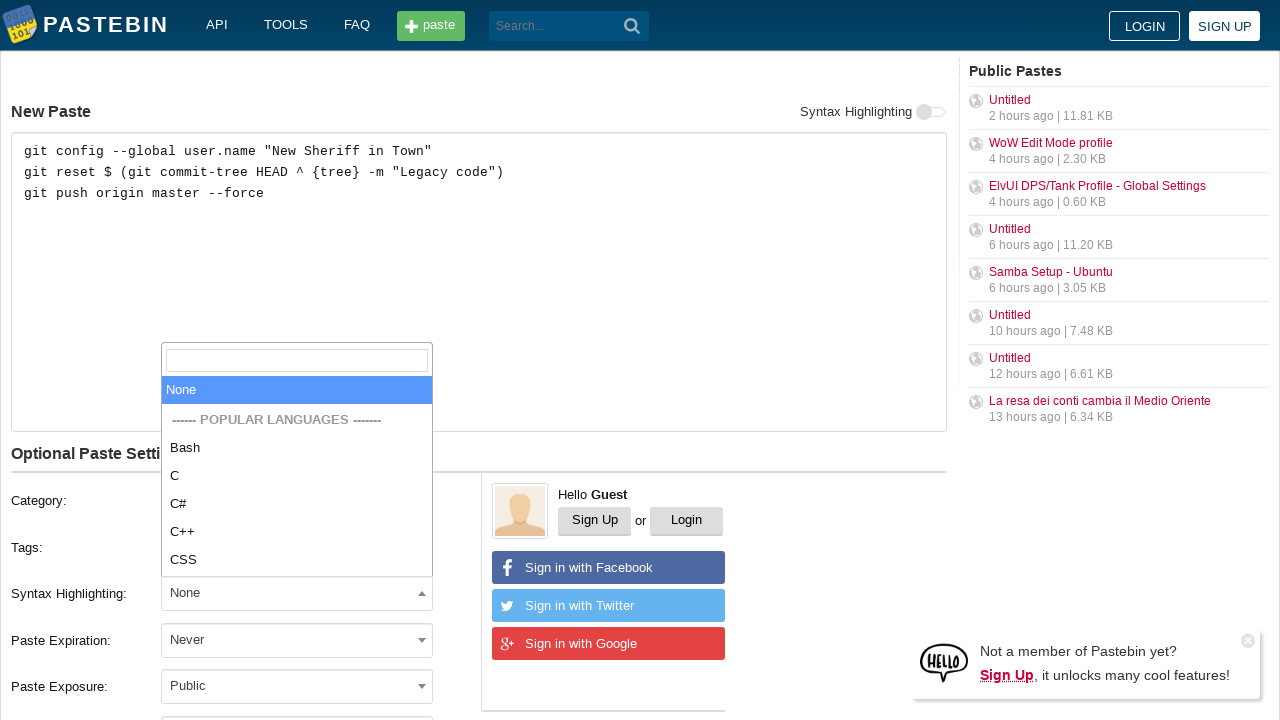

Selected Bash syntax highlighting option at (297, 448) on xpath=//li[contains(text(), 'Bash')]
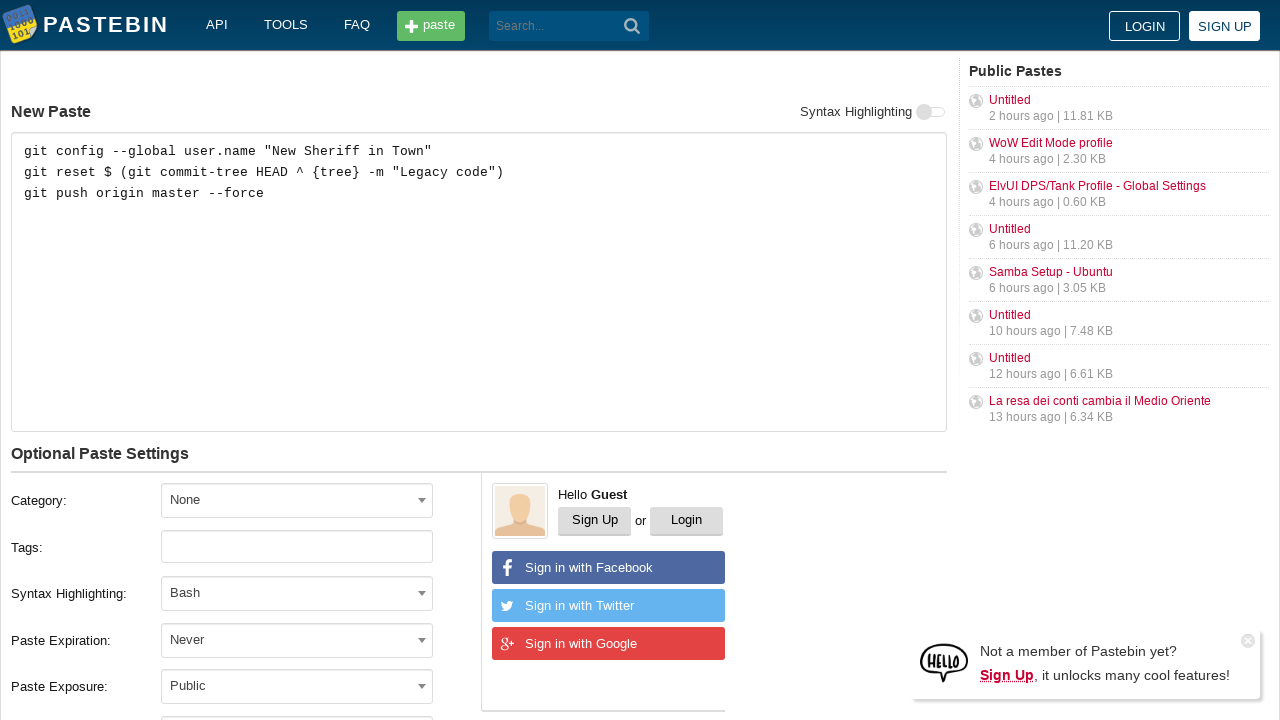

Clicked on Paste Expiration dropdown at (297, 640) on #select2-postform-expiration-container
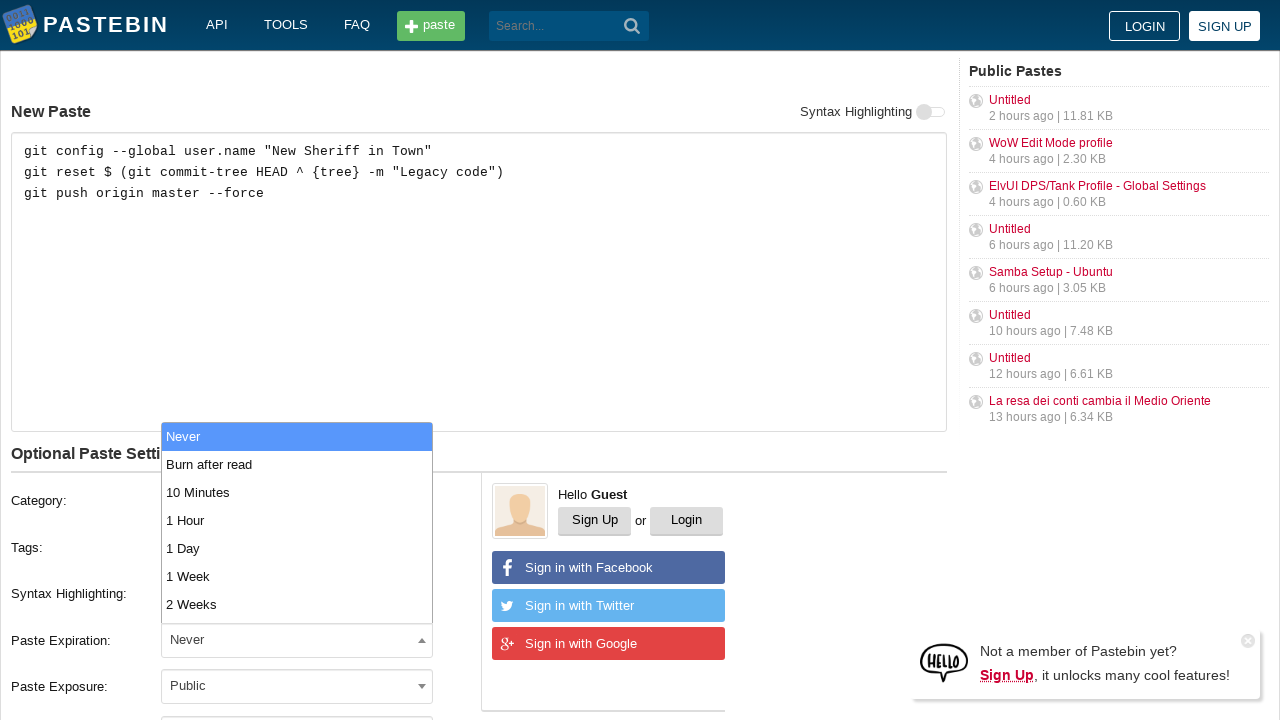

Selected 10 Minutes expiration option at (297, 492) on xpath=//li[contains(text(), '10 Minutes')]
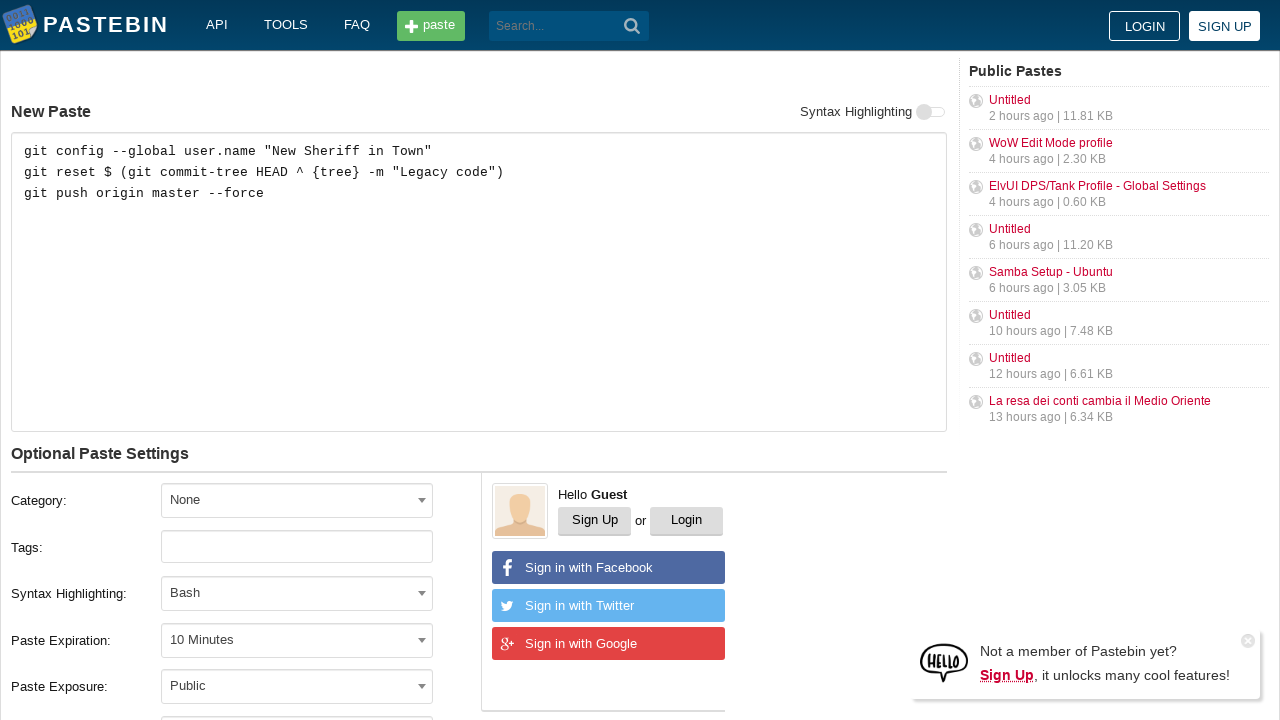

Filled paste name/title field with 'how to gain dominance among developers' on #postform-name
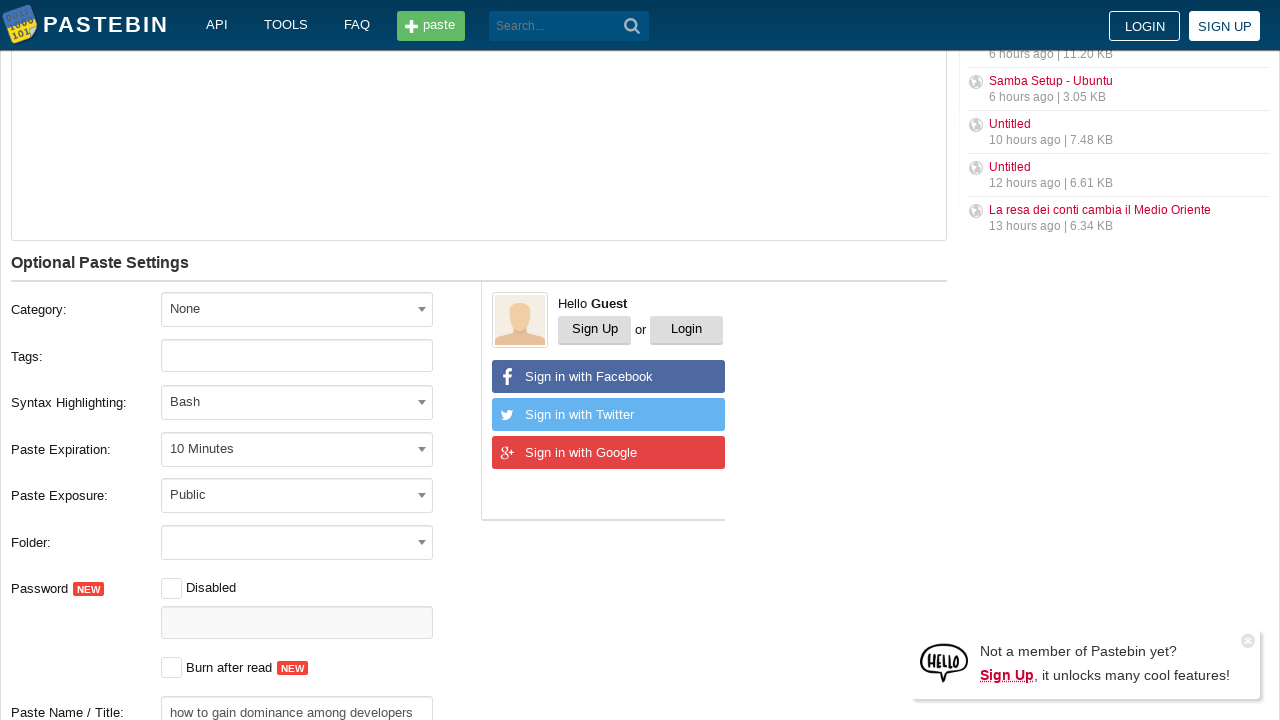

Clicked Create New Paste button at (240, 400) on xpath=//button[contains(text(), 'Create New Paste')]
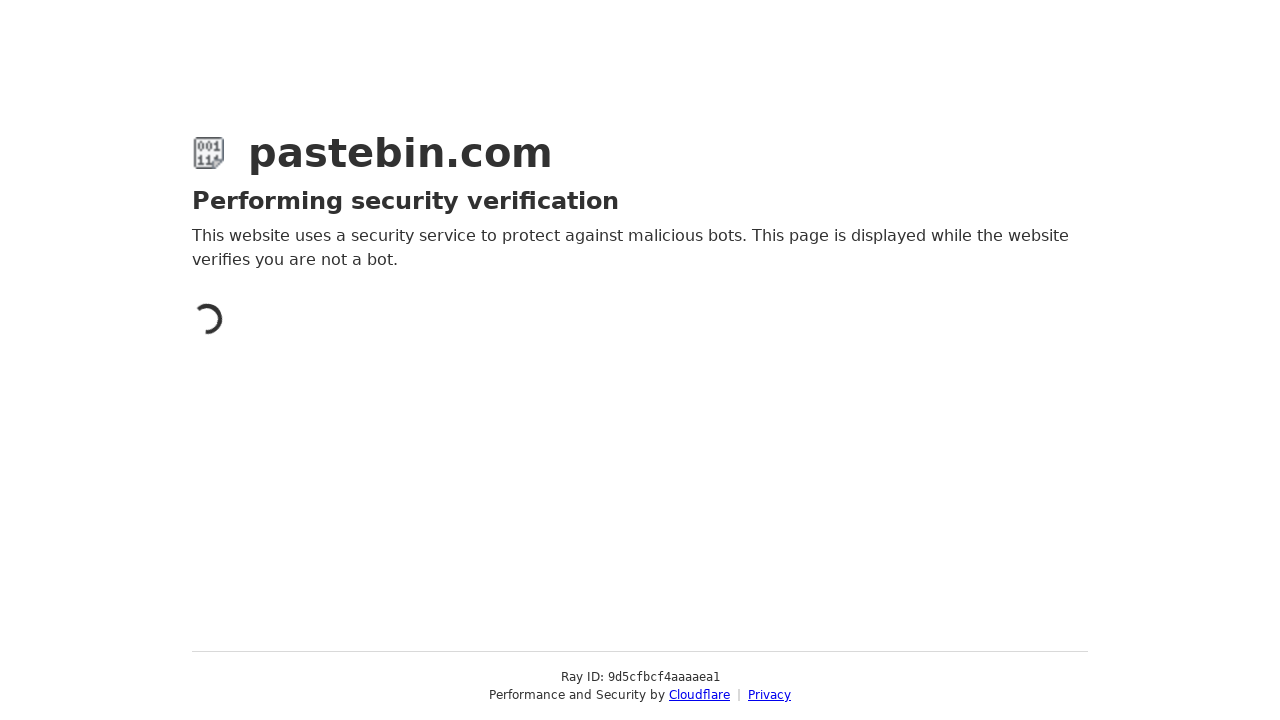

Page finished loading after paste creation
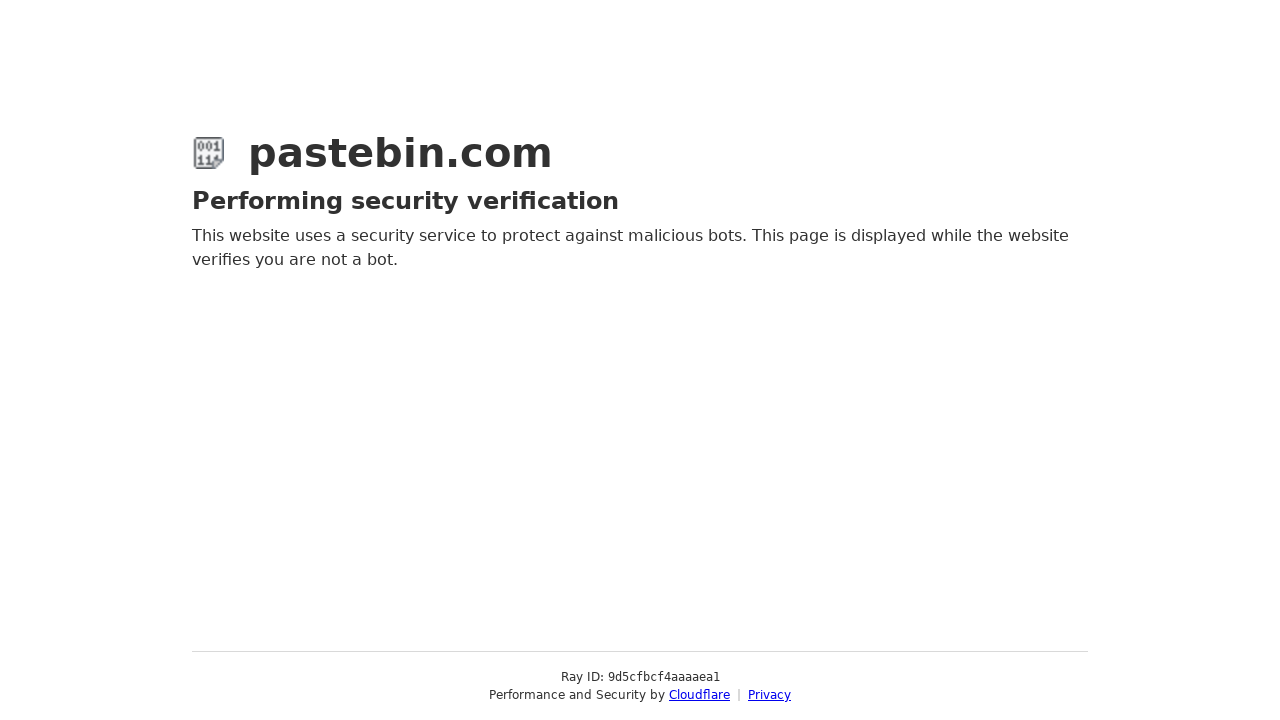

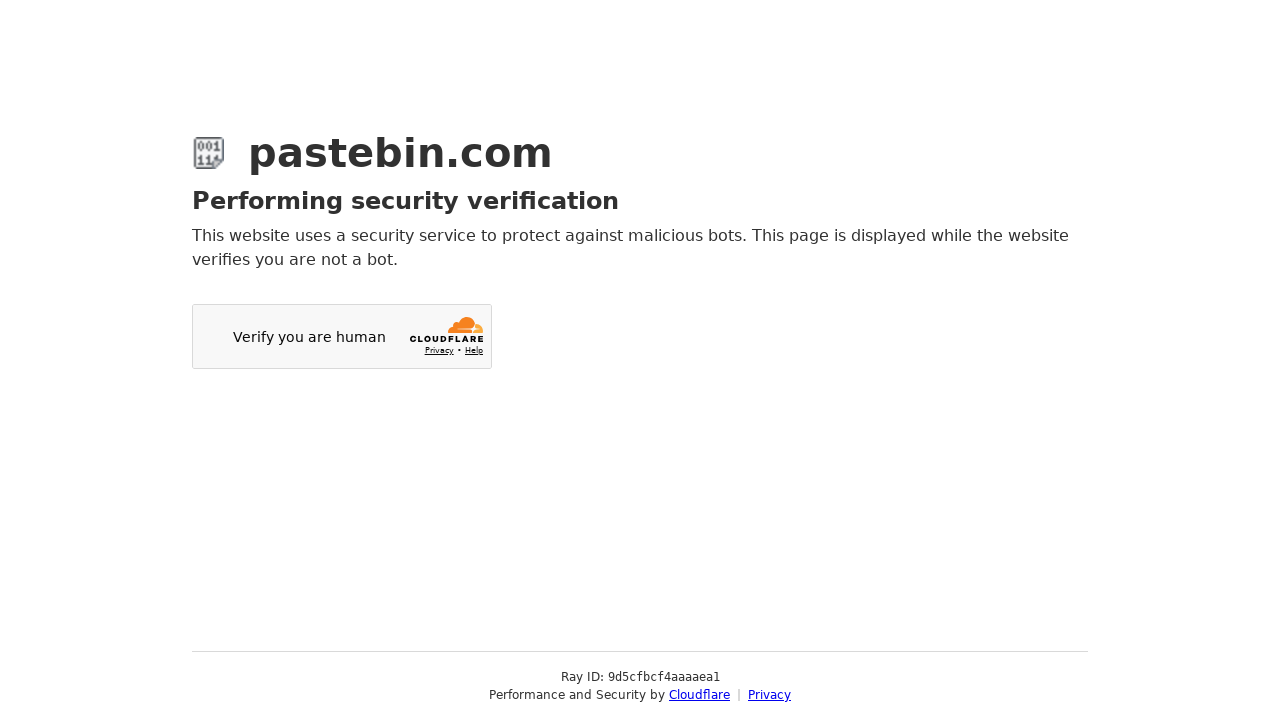